Demonstrates click-hold, move to element, and release mouse action sequence for drag operations

Starting URL: https://crossbrowsertesting.github.io/drag-and-drop

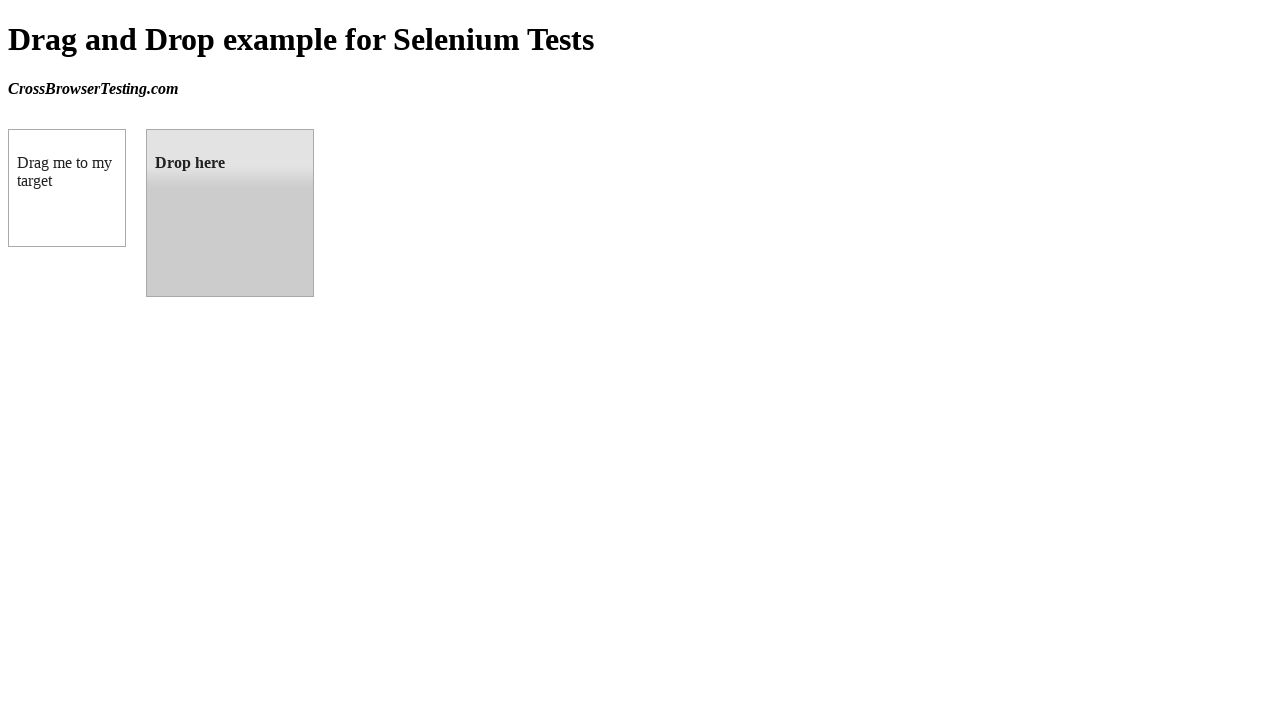

Located draggable source element
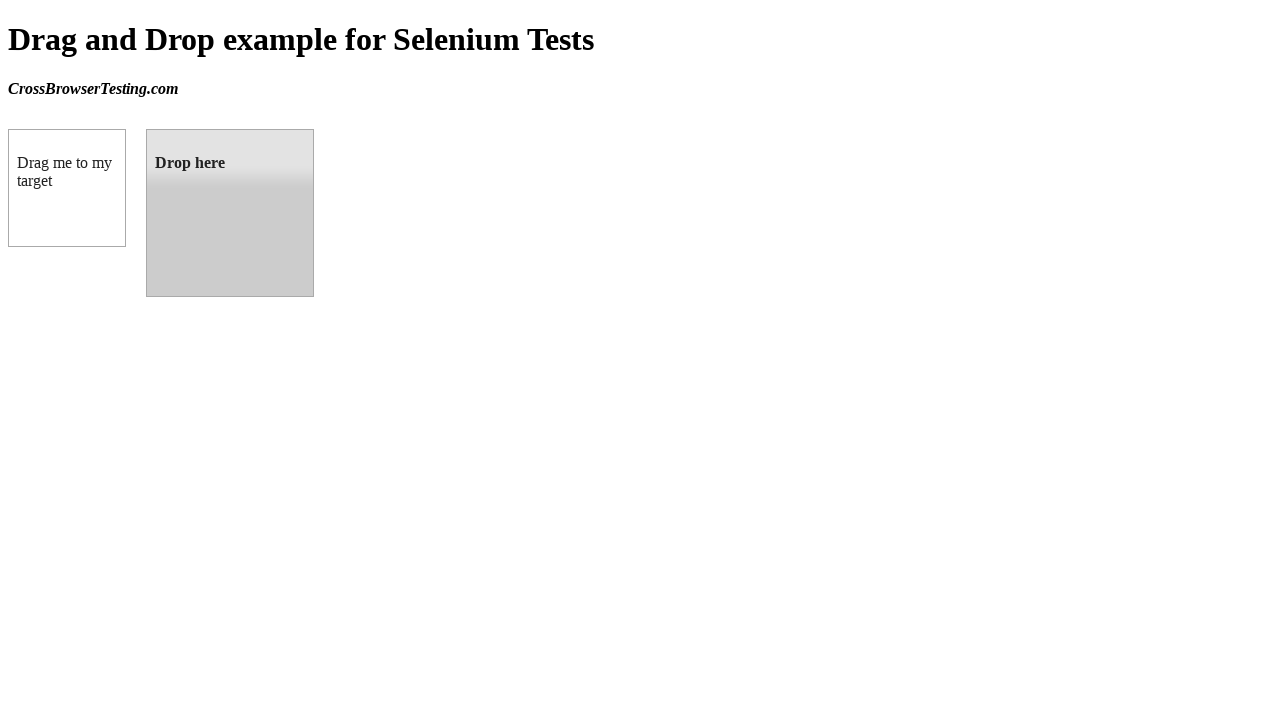

Located droppable target element
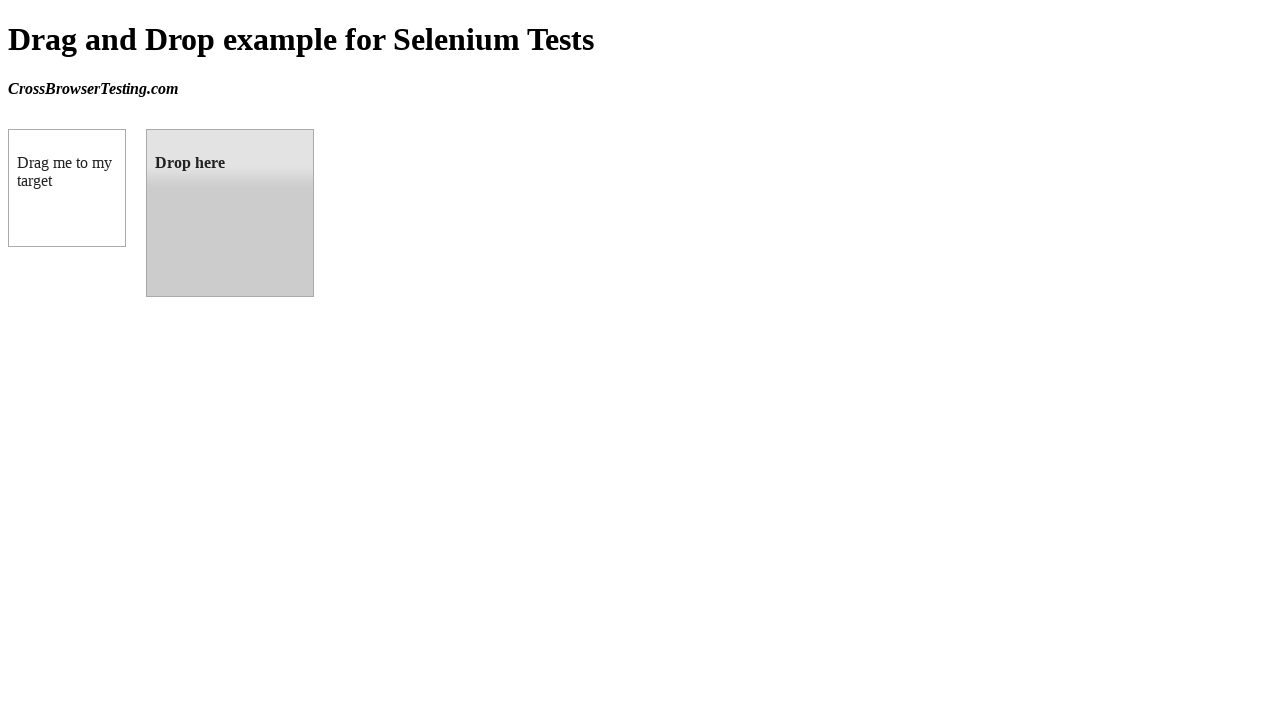

Retrieved bounding box for source element
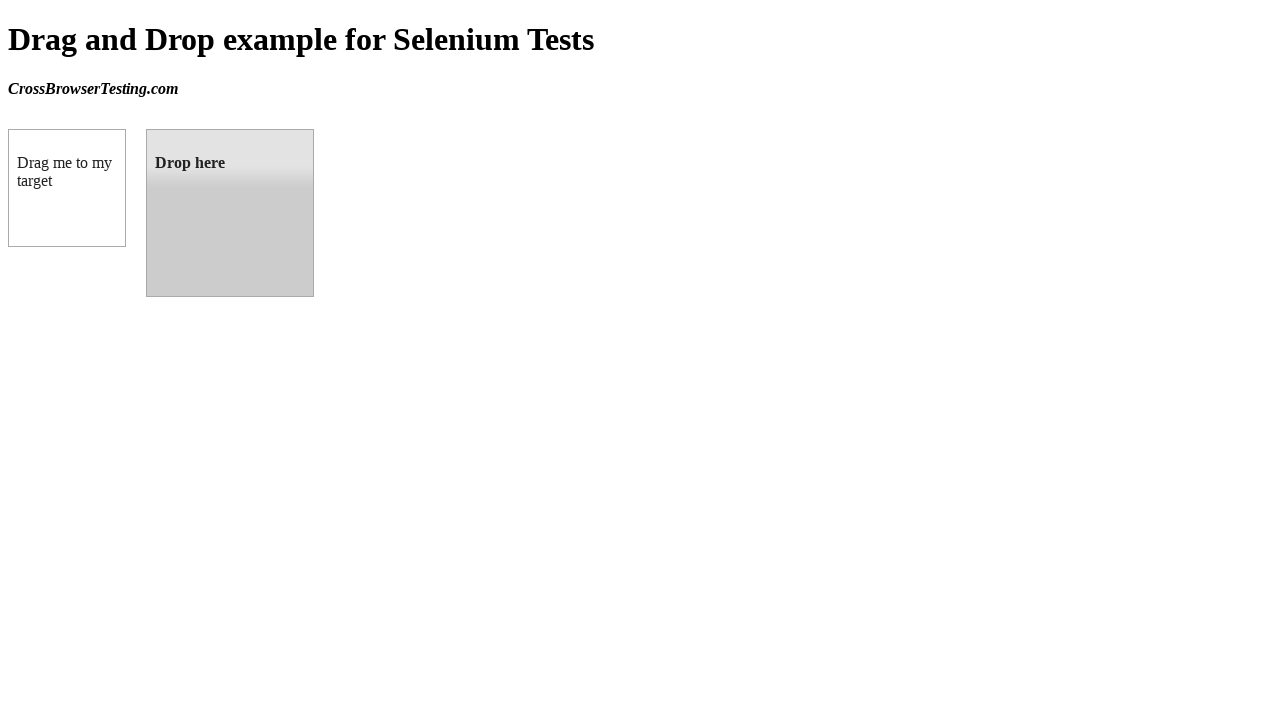

Retrieved bounding box for target element
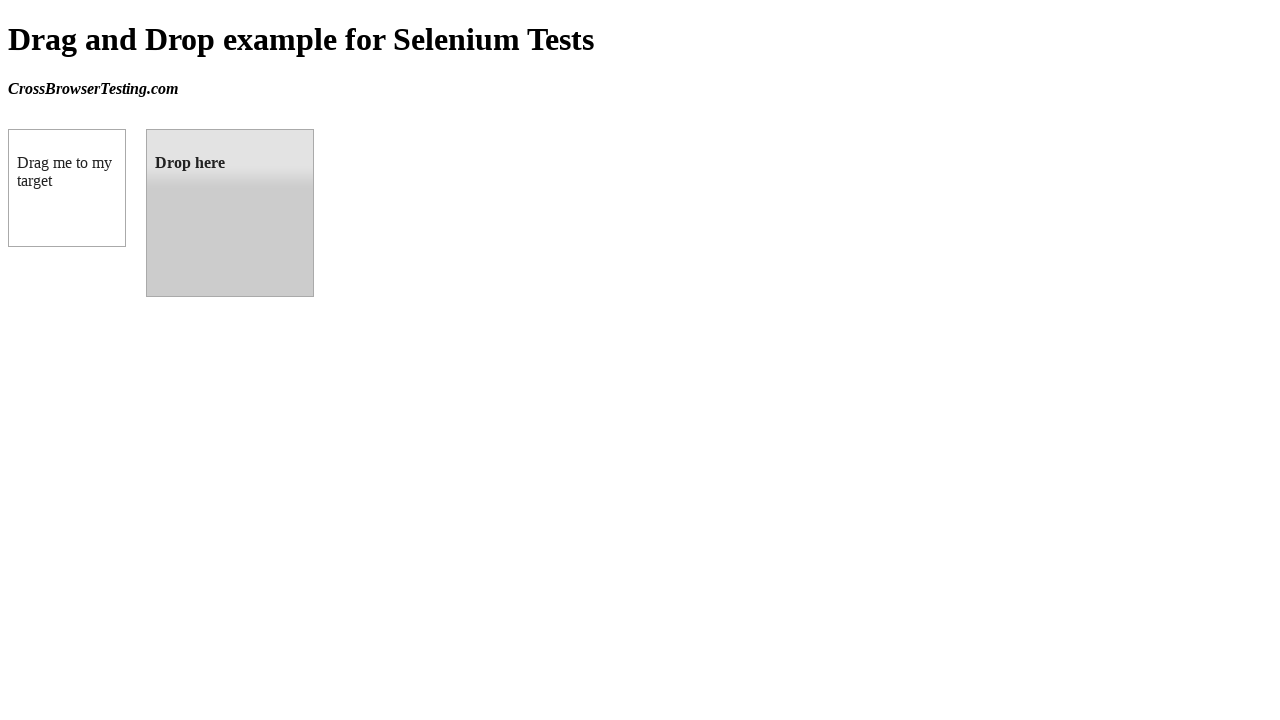

Calculated center positions for source and target elements
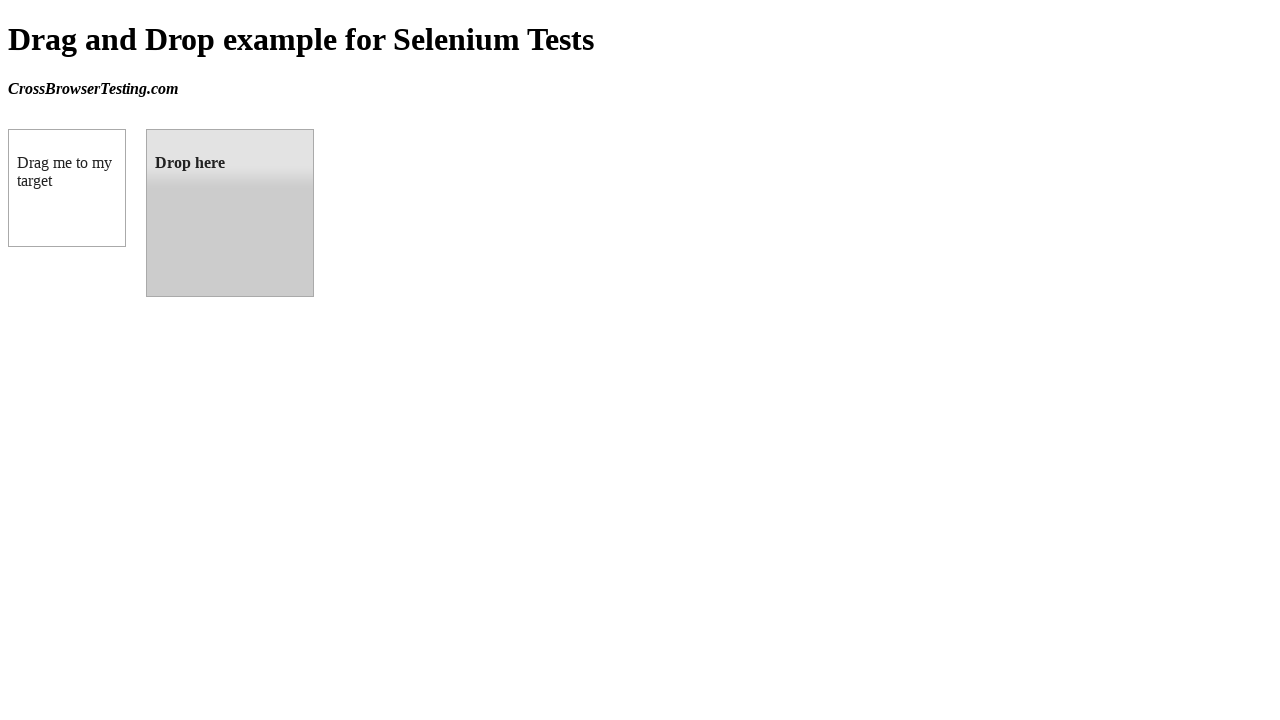

Moved mouse to center of draggable element at (67, 188)
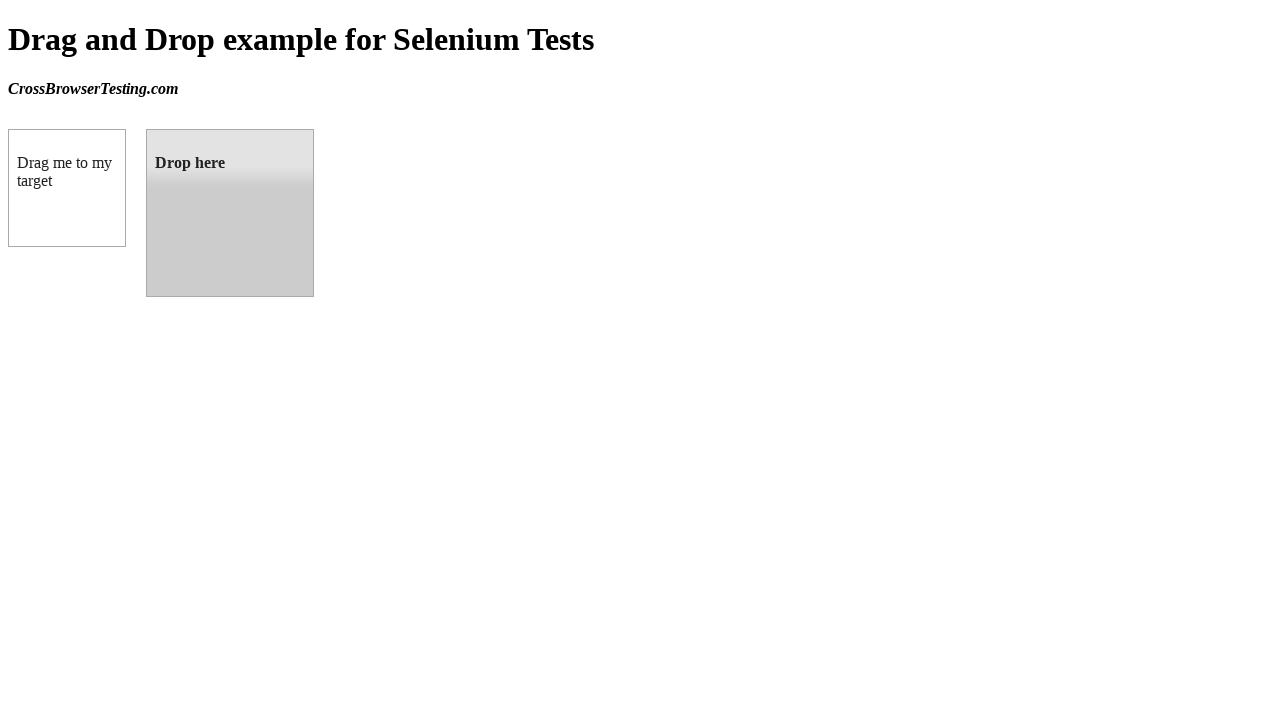

Pressed and held mouse button on draggable element at (67, 188)
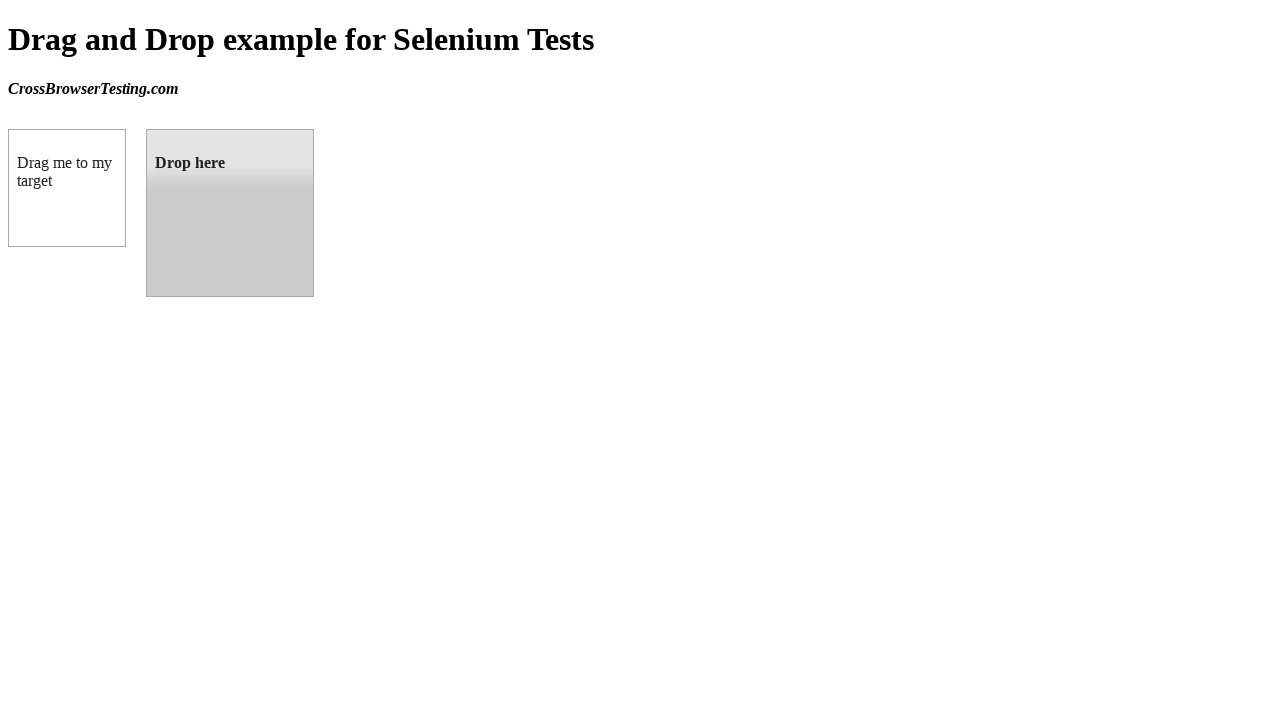

Moved draggable element to center of drop target at (230, 213)
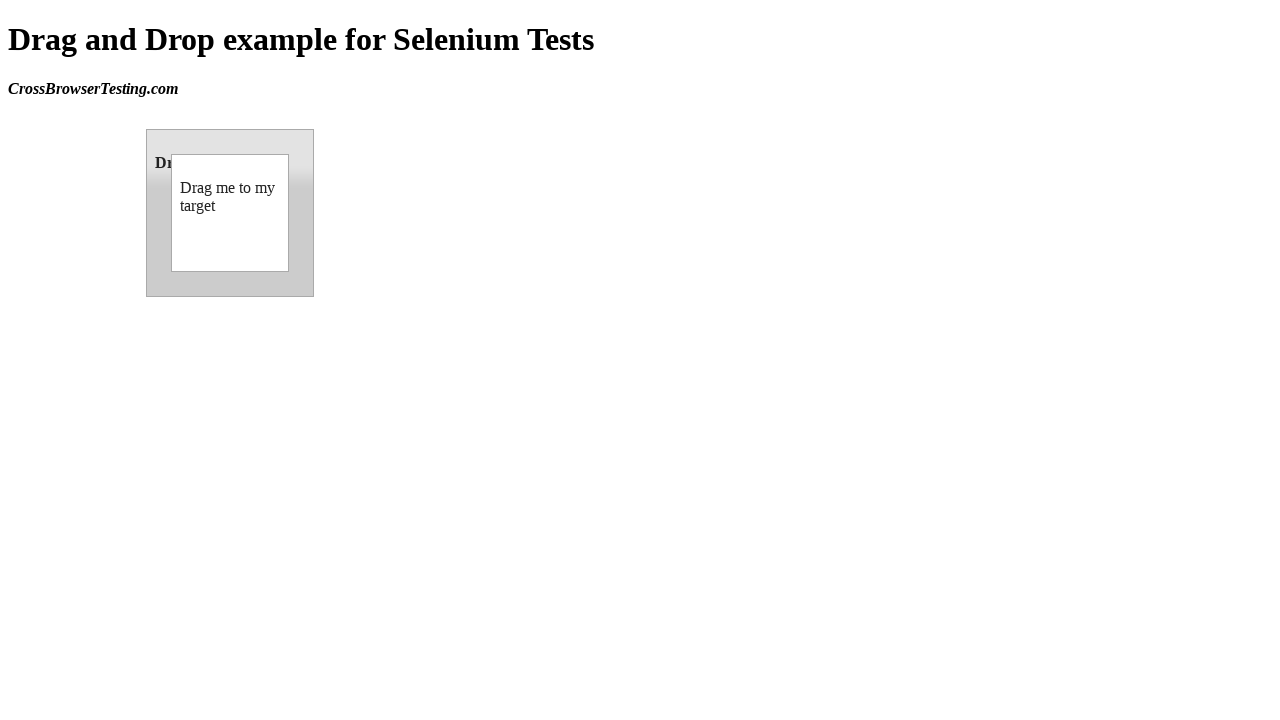

Released mouse button to complete drag and drop at (230, 213)
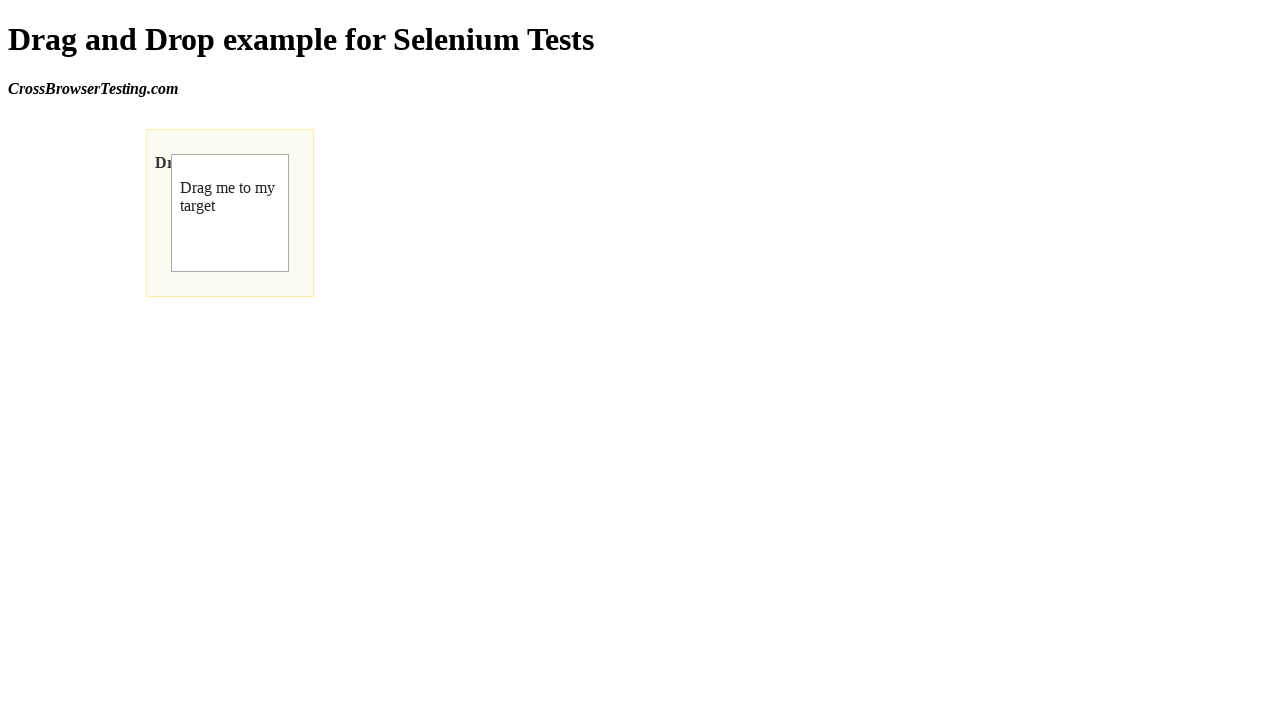

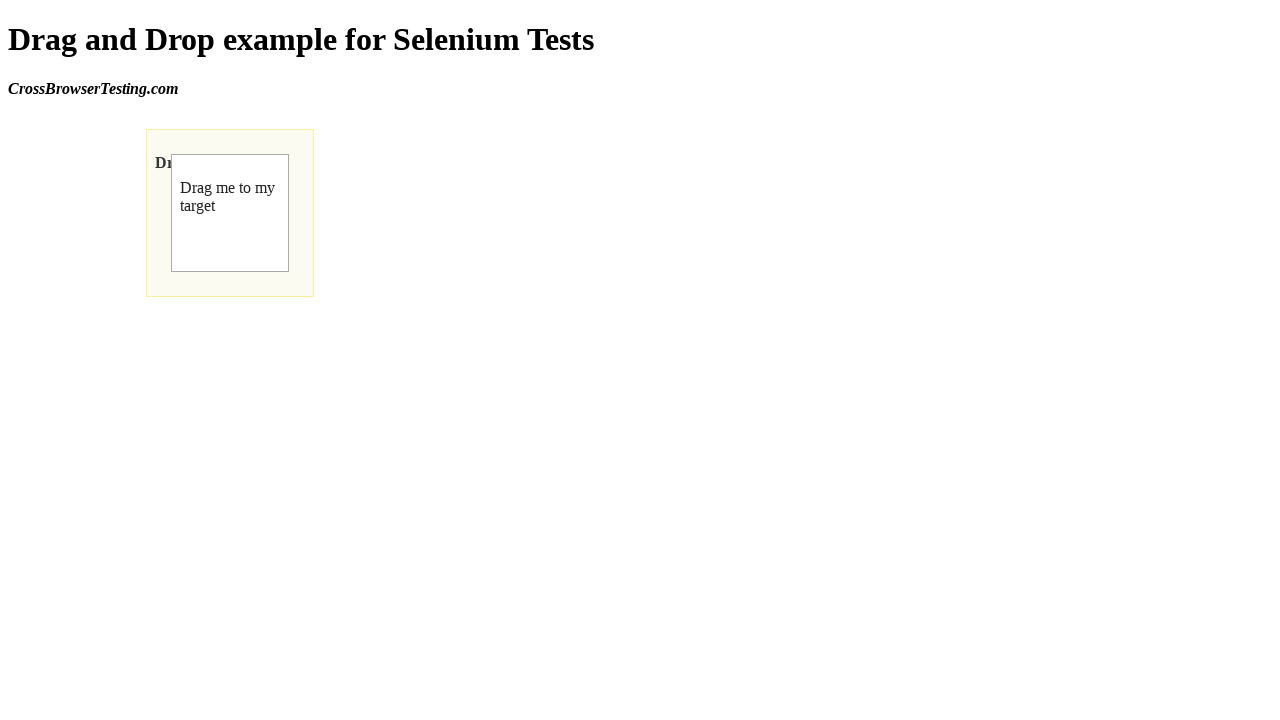